Tests highlighting the currently applied filter link by clicking through All, Active, and Completed filters

Starting URL: https://demo.playwright.dev/todomvc

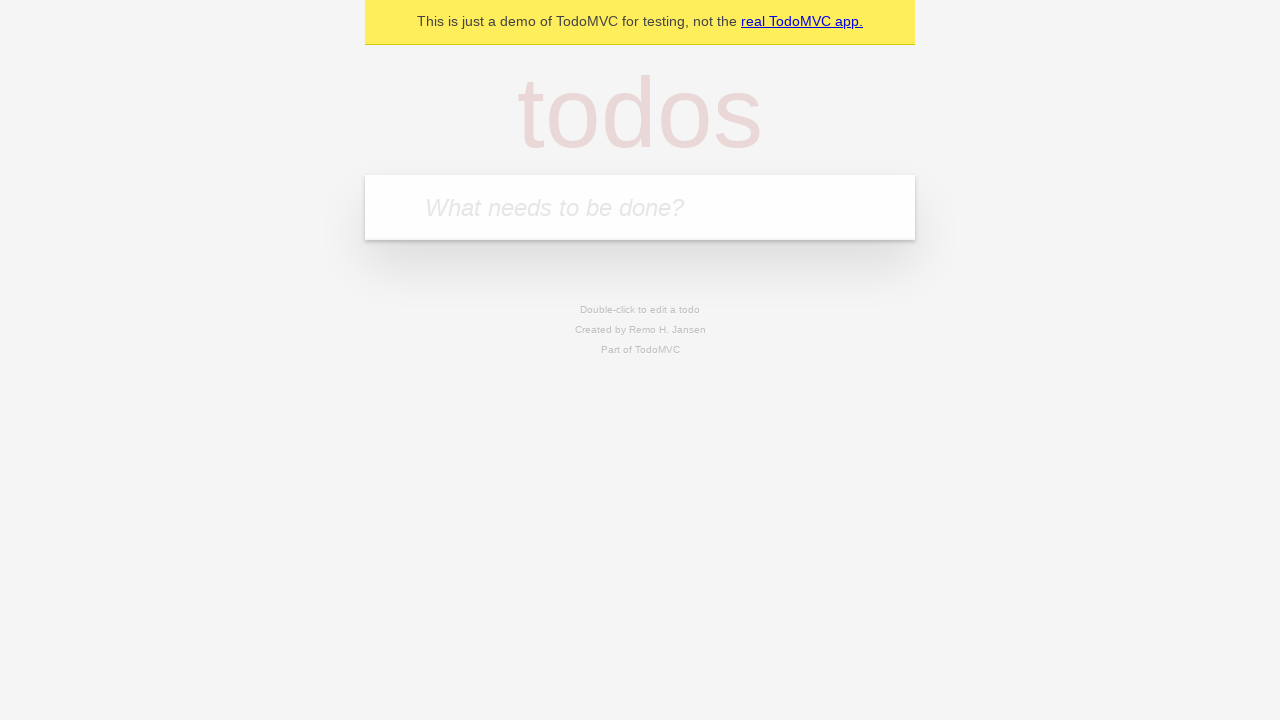

Filled todo input with 'buy some cheese' on internal:attr=[placeholder="What needs to be done?"i]
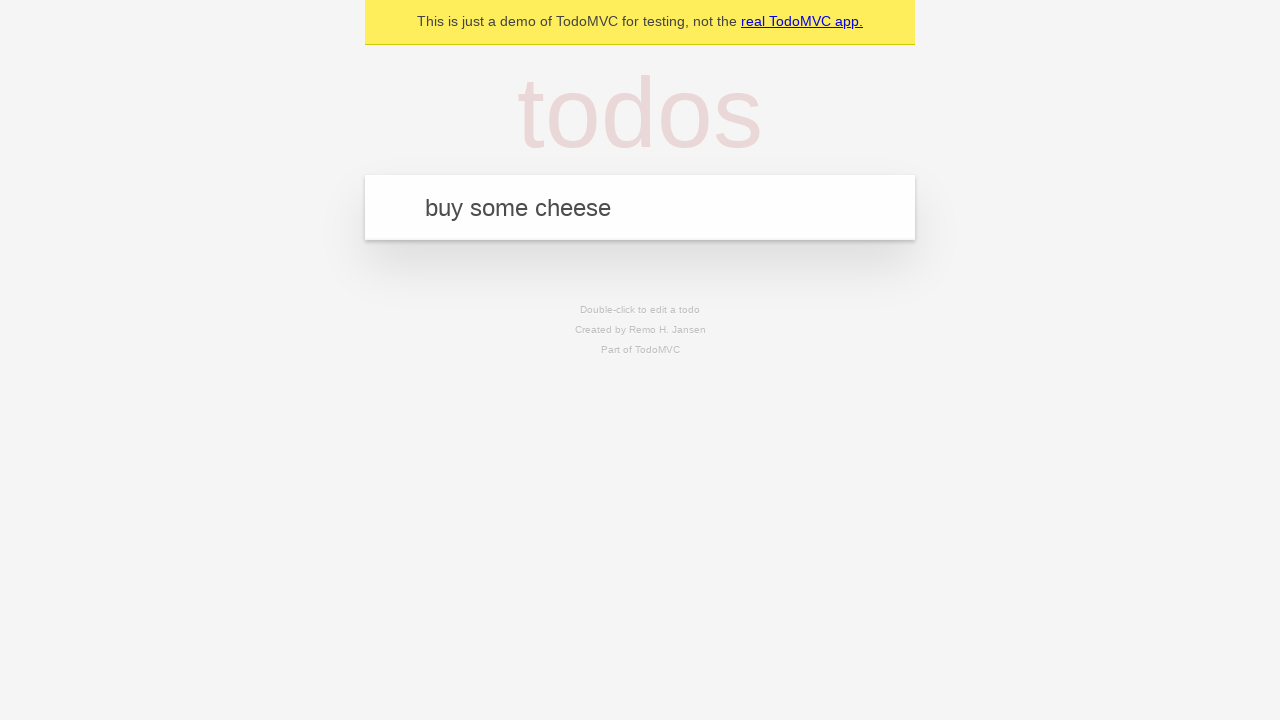

Pressed Enter to create first todo 'buy some cheese' on internal:attr=[placeholder="What needs to be done?"i]
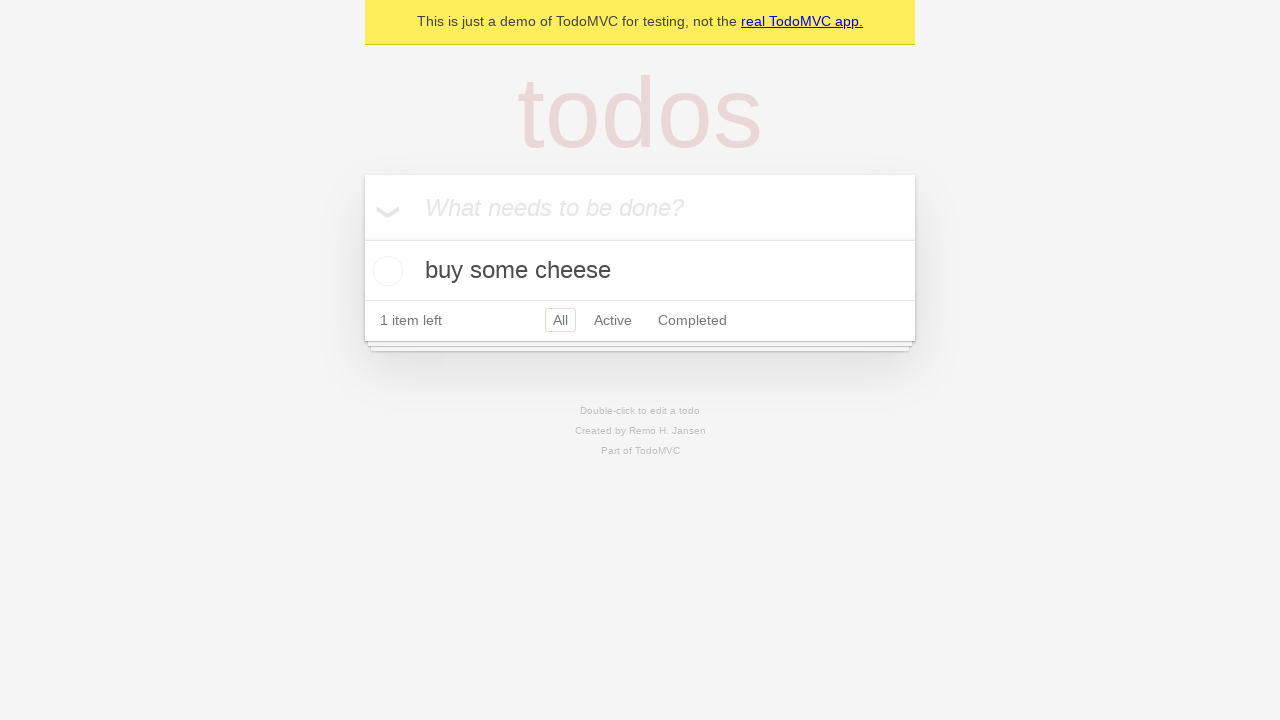

Filled todo input with 'feed the cat' on internal:attr=[placeholder="What needs to be done?"i]
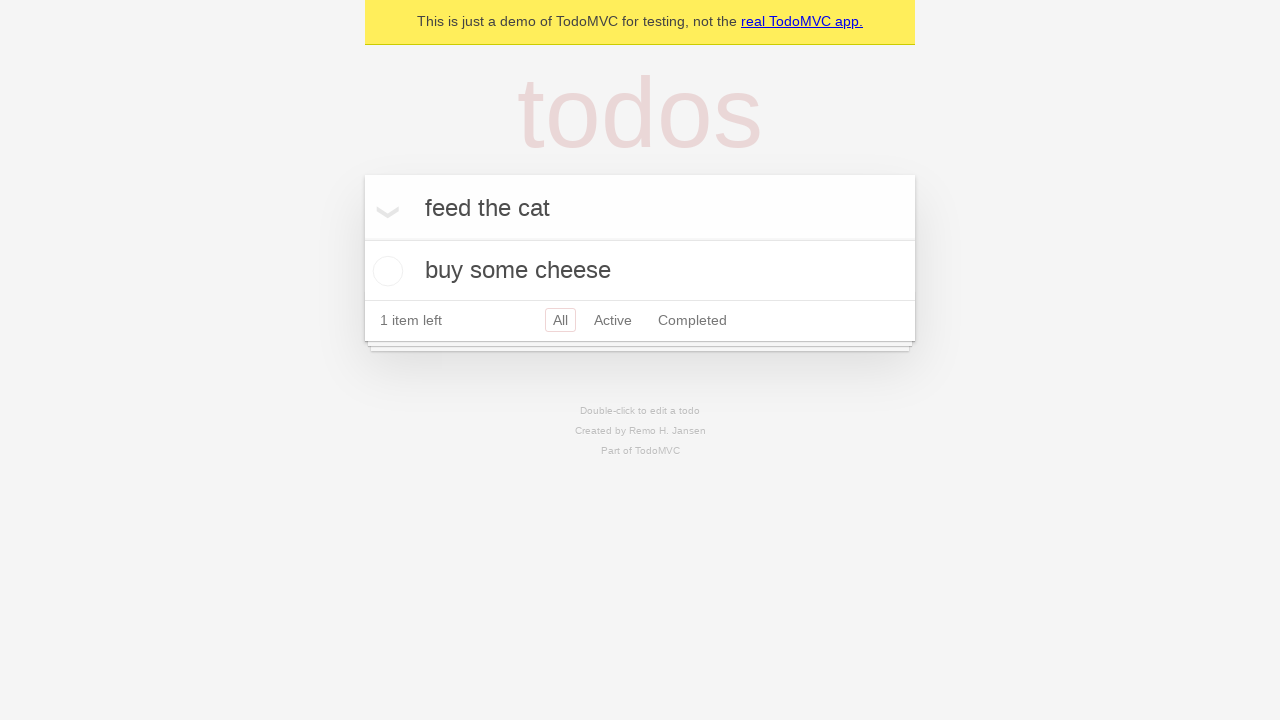

Pressed Enter to create second todo 'feed the cat' on internal:attr=[placeholder="What needs to be done?"i]
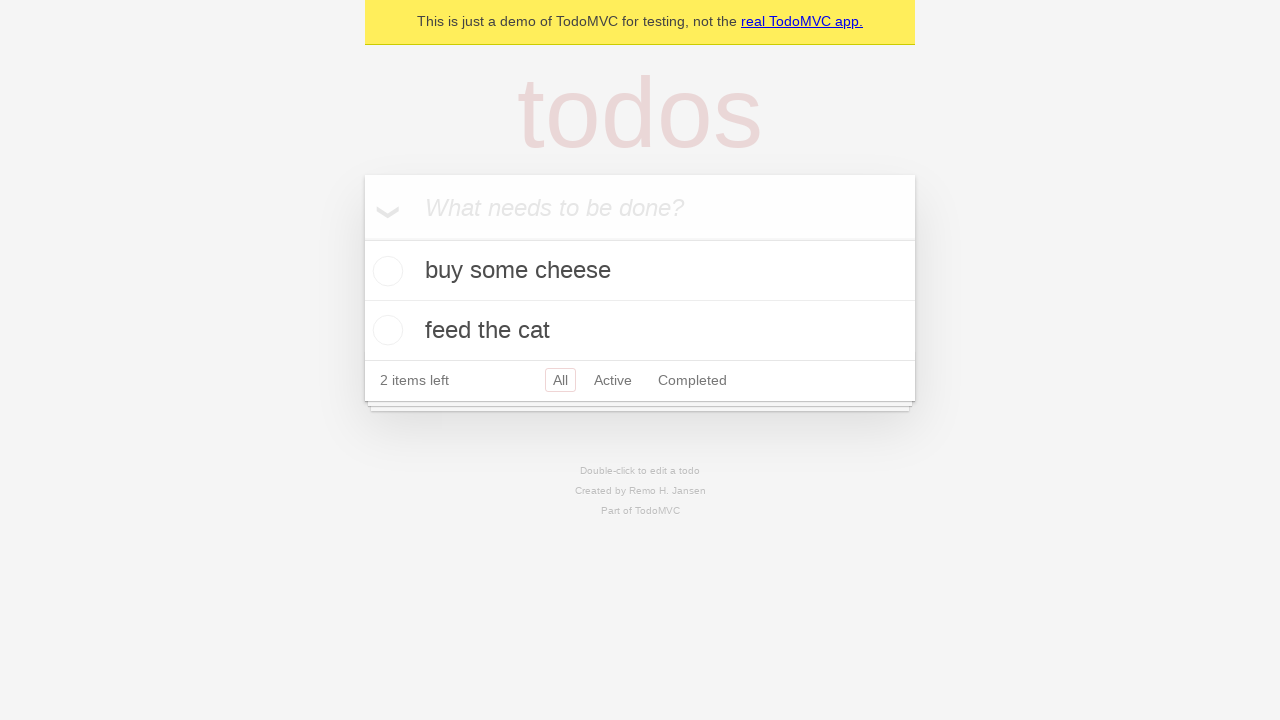

Filled todo input with 'book a doctors appointment' on internal:attr=[placeholder="What needs to be done?"i]
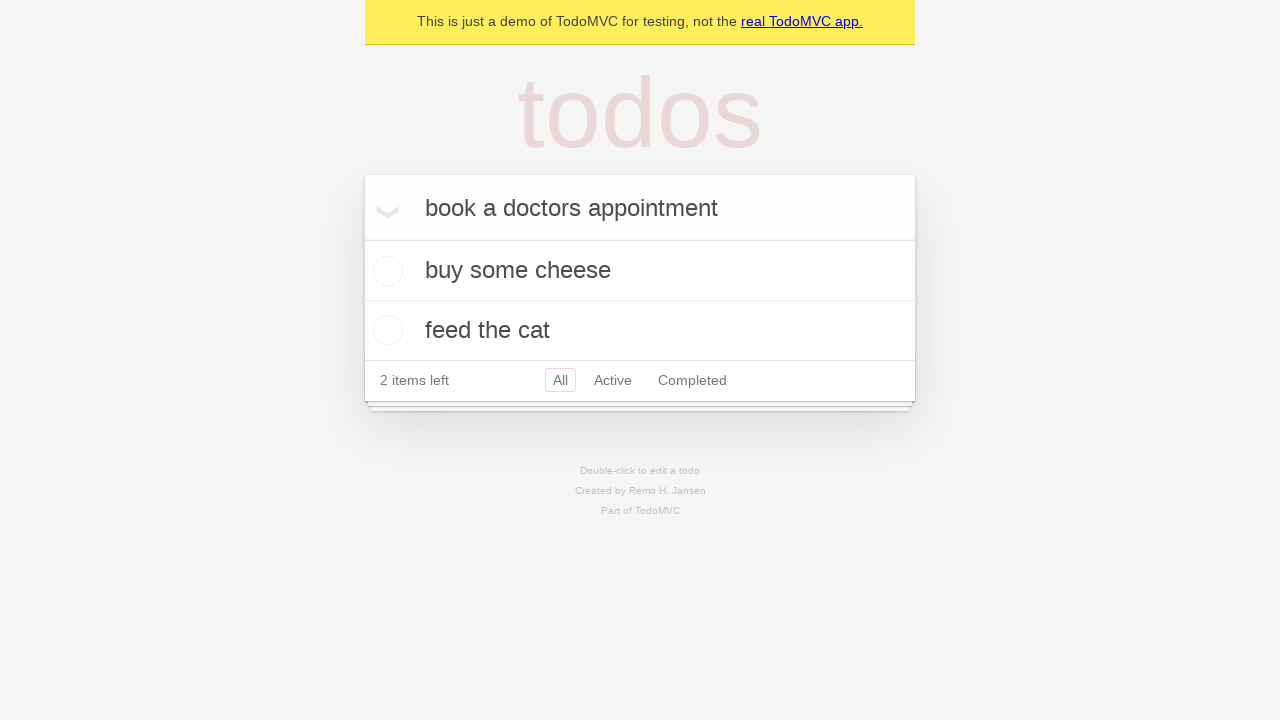

Pressed Enter to create third todo 'book a doctors appointment' on internal:attr=[placeholder="What needs to be done?"i]
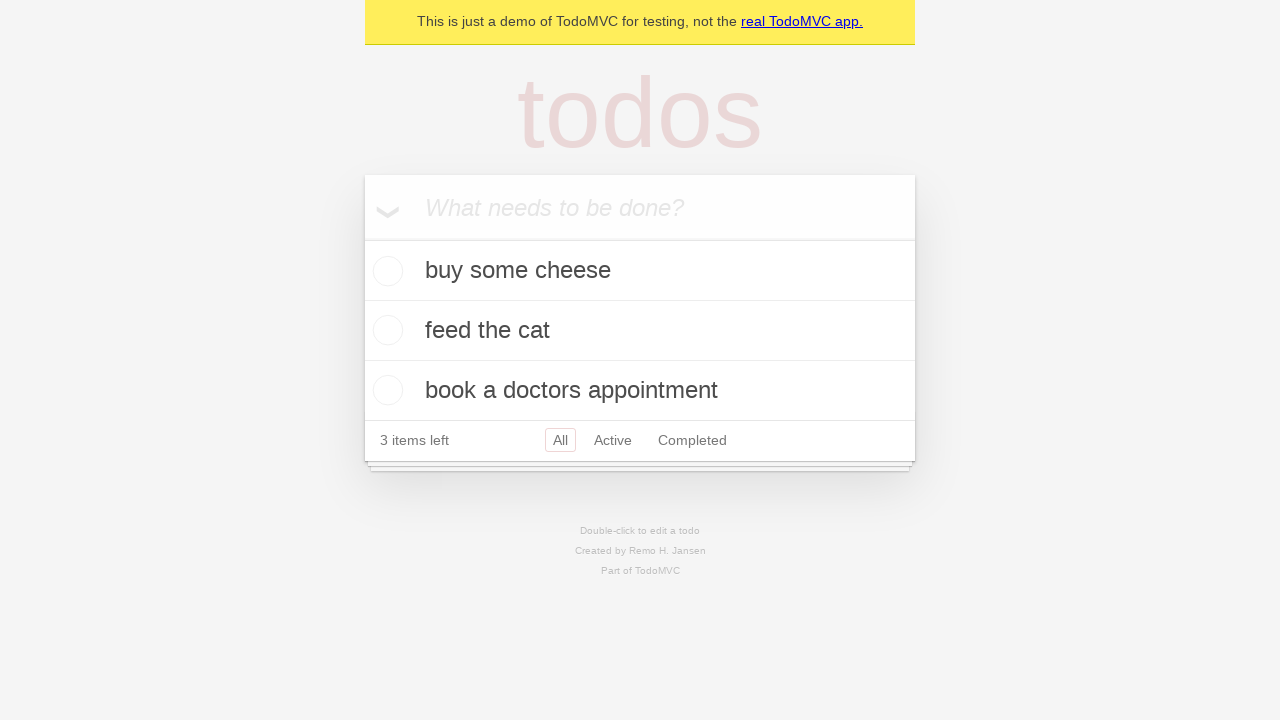

Clicked Active filter link to display active todos at (613, 440) on internal:role=link[name="Active"i]
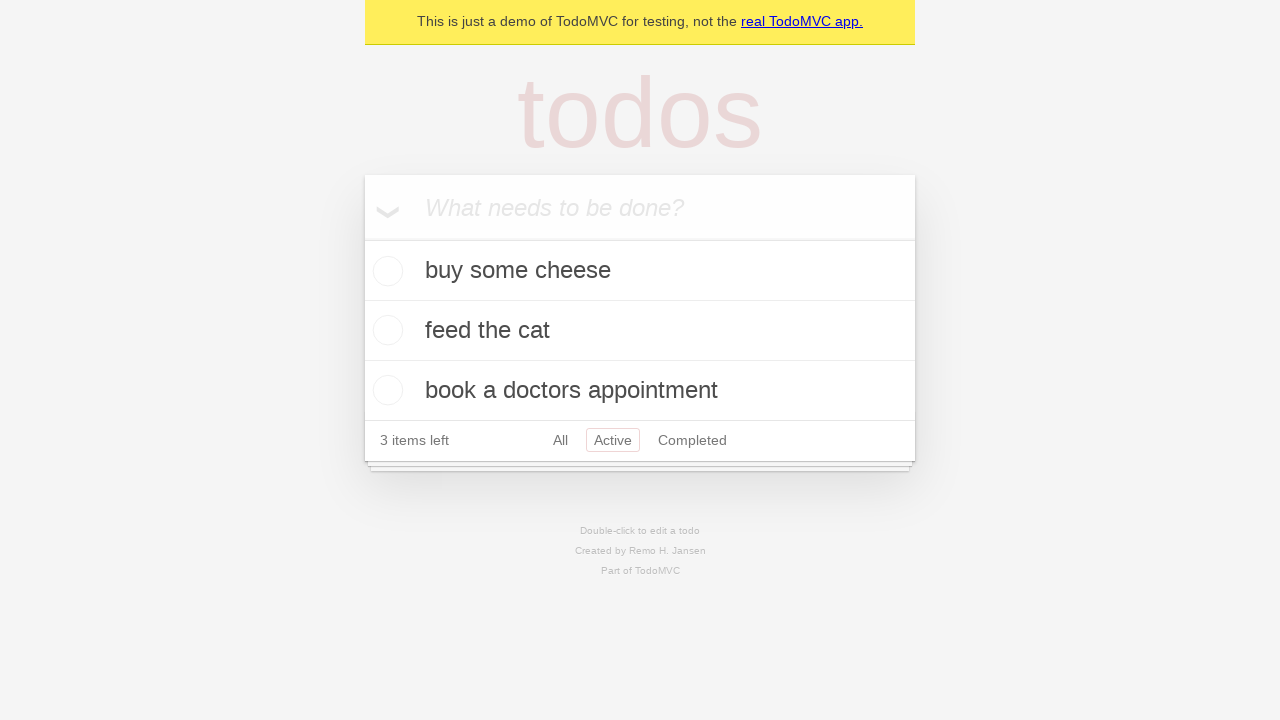

Clicked Completed filter link to display completed todos at (692, 440) on internal:role=link[name="Completed"i]
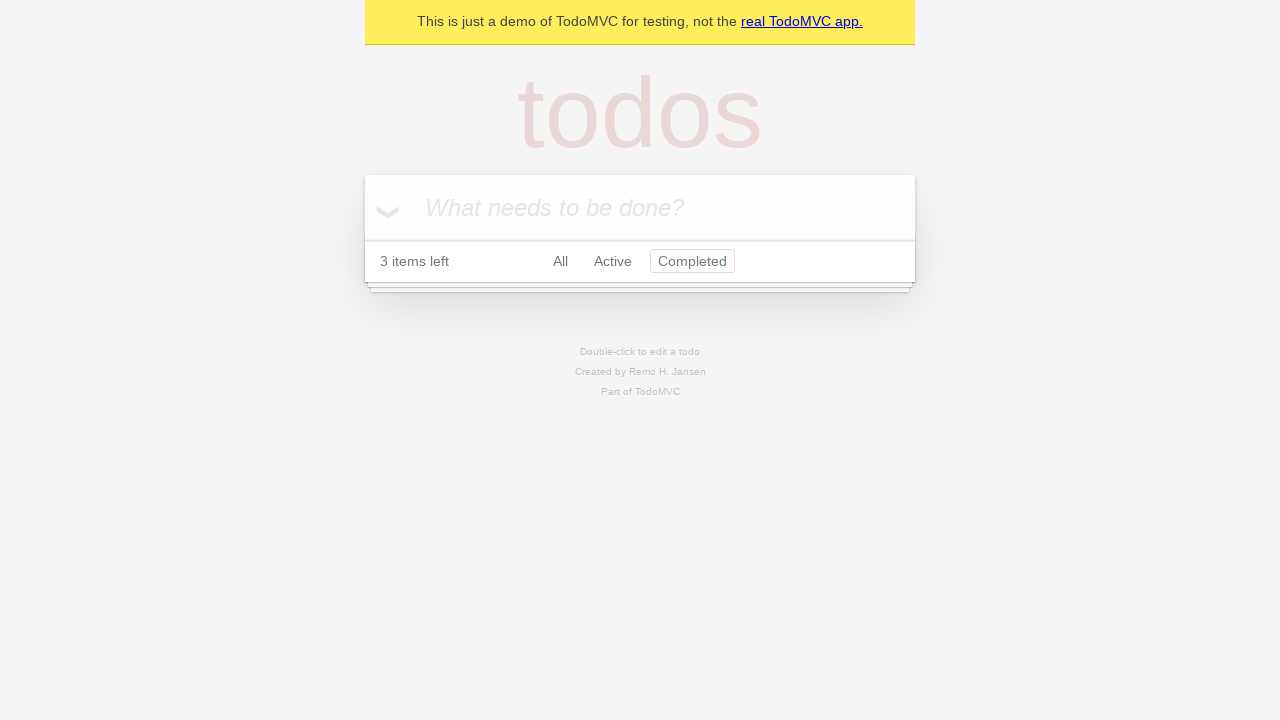

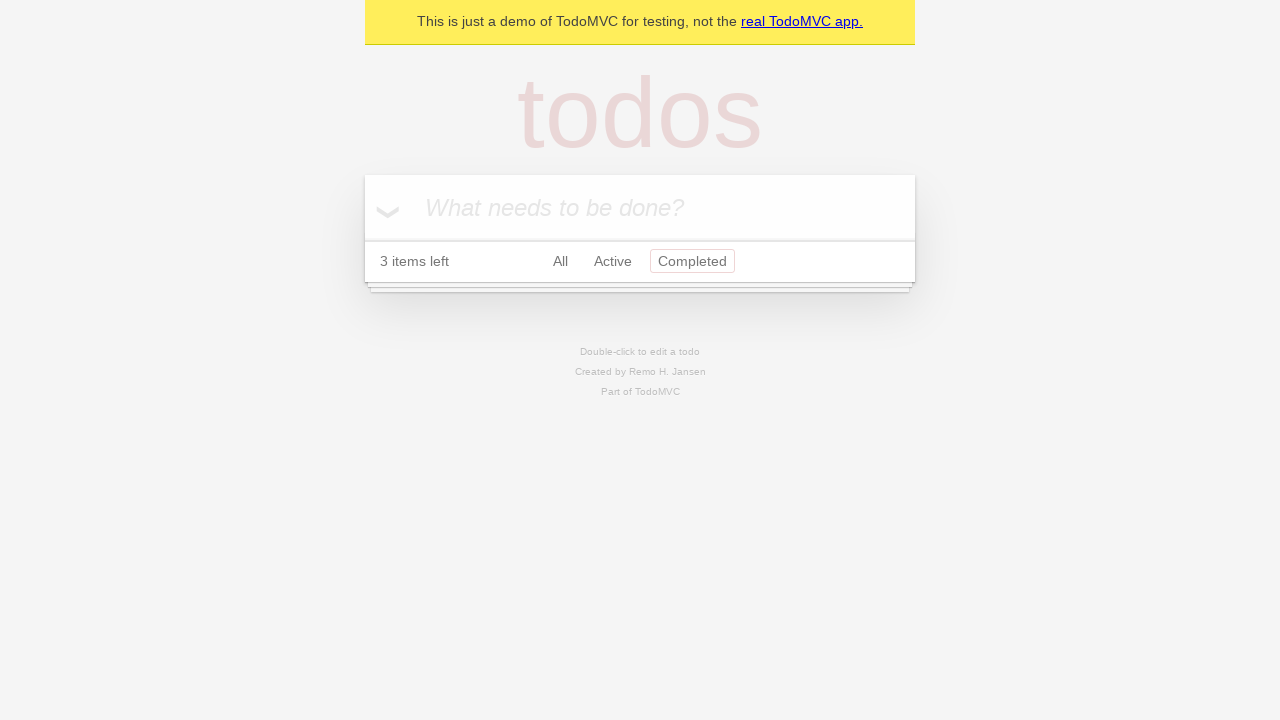